Tests clicking a button with a dynamic class attribute on the UI Testing Playground. The test locates a primary button using CSS selector and clicks it.

Starting URL: http://uitestingplayground.com/classattr

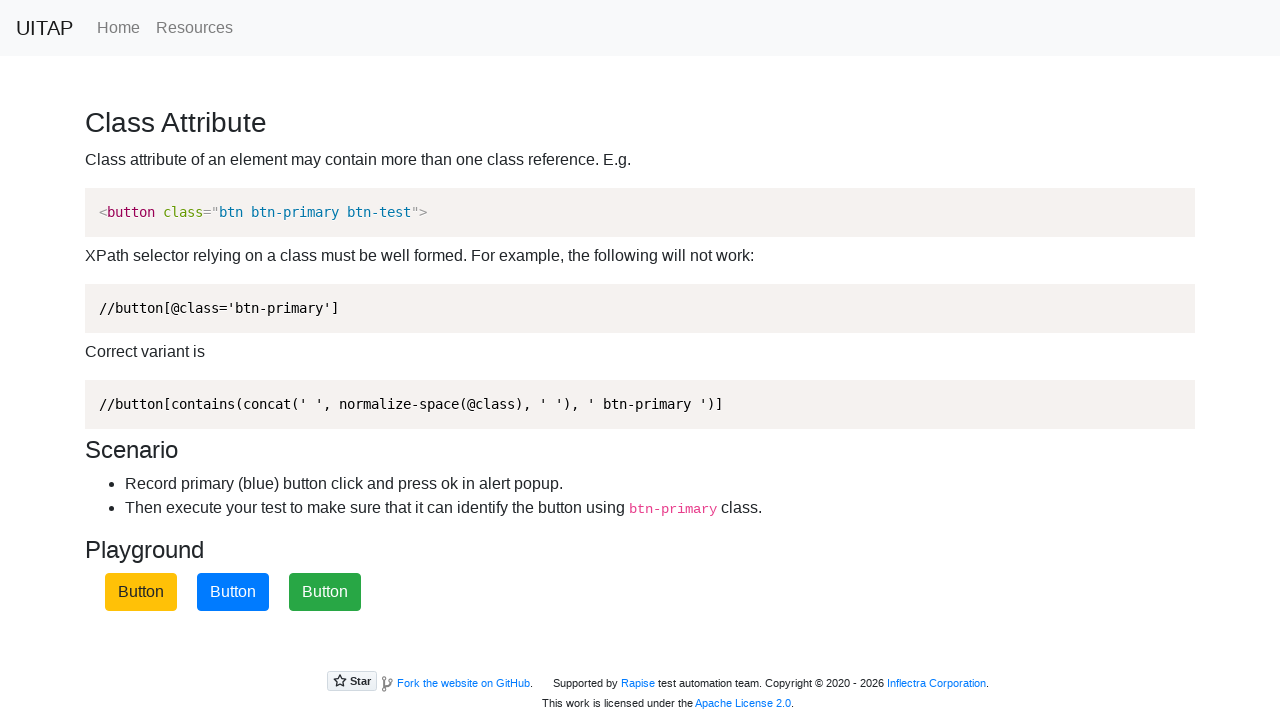

Navigated to UI Testing Playground classattr page
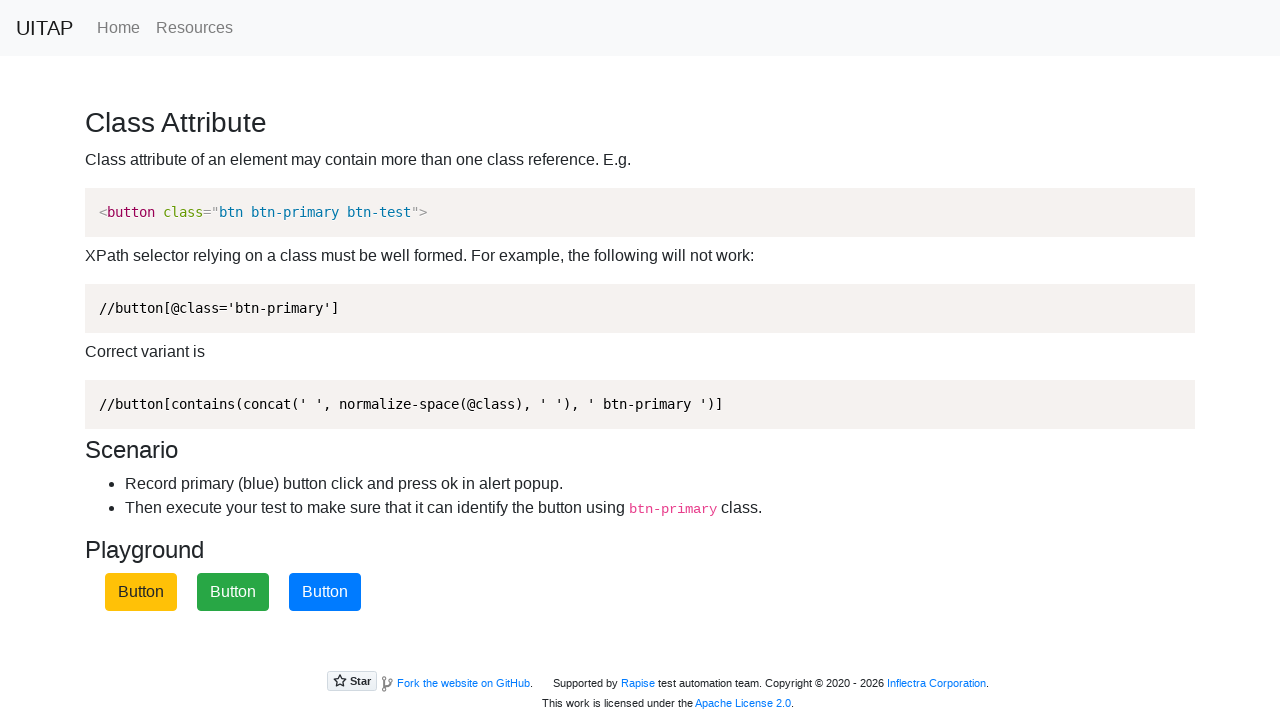

Clicked primary button with btn-primary class at (325, 592) on button.btn-primary
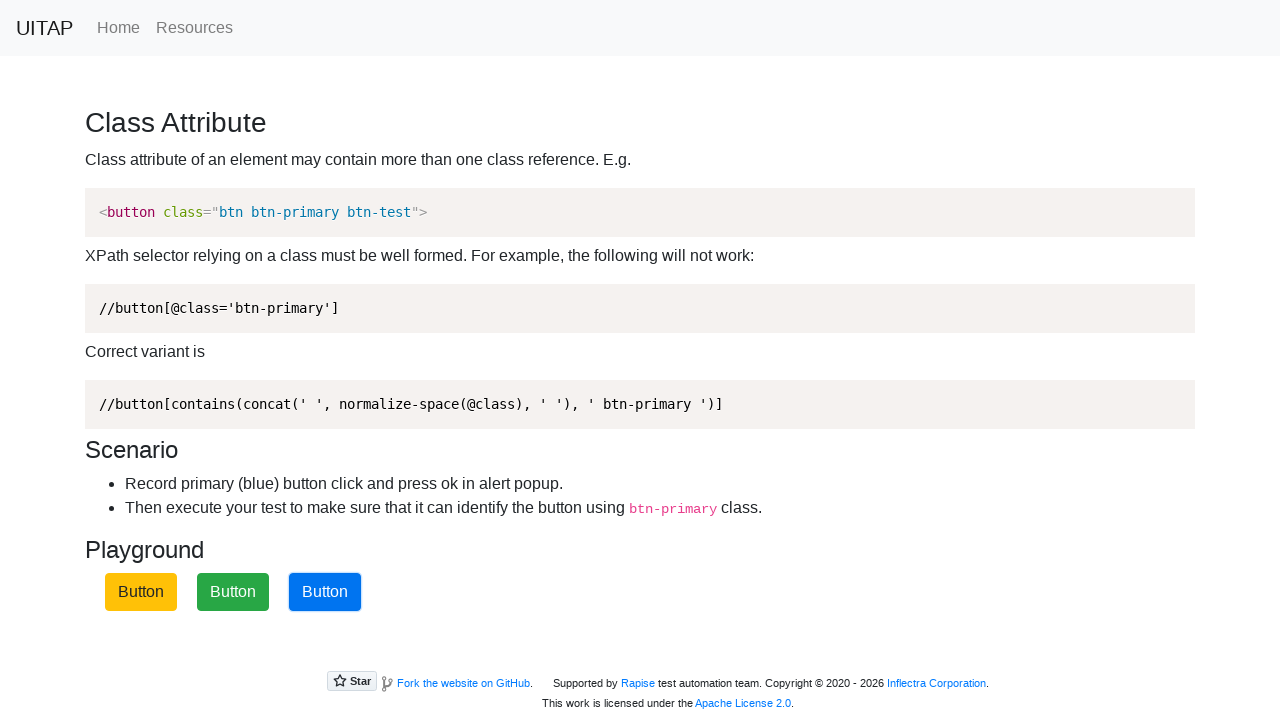

Waited 1 second to observe button click result
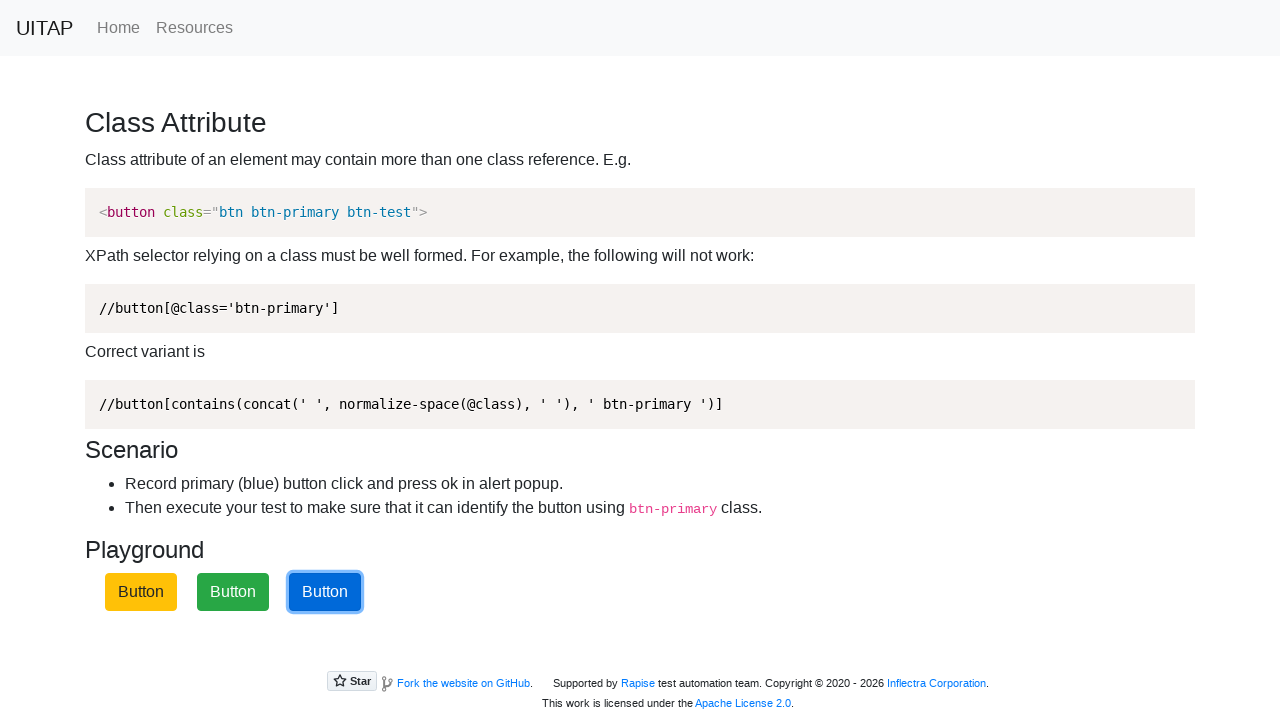

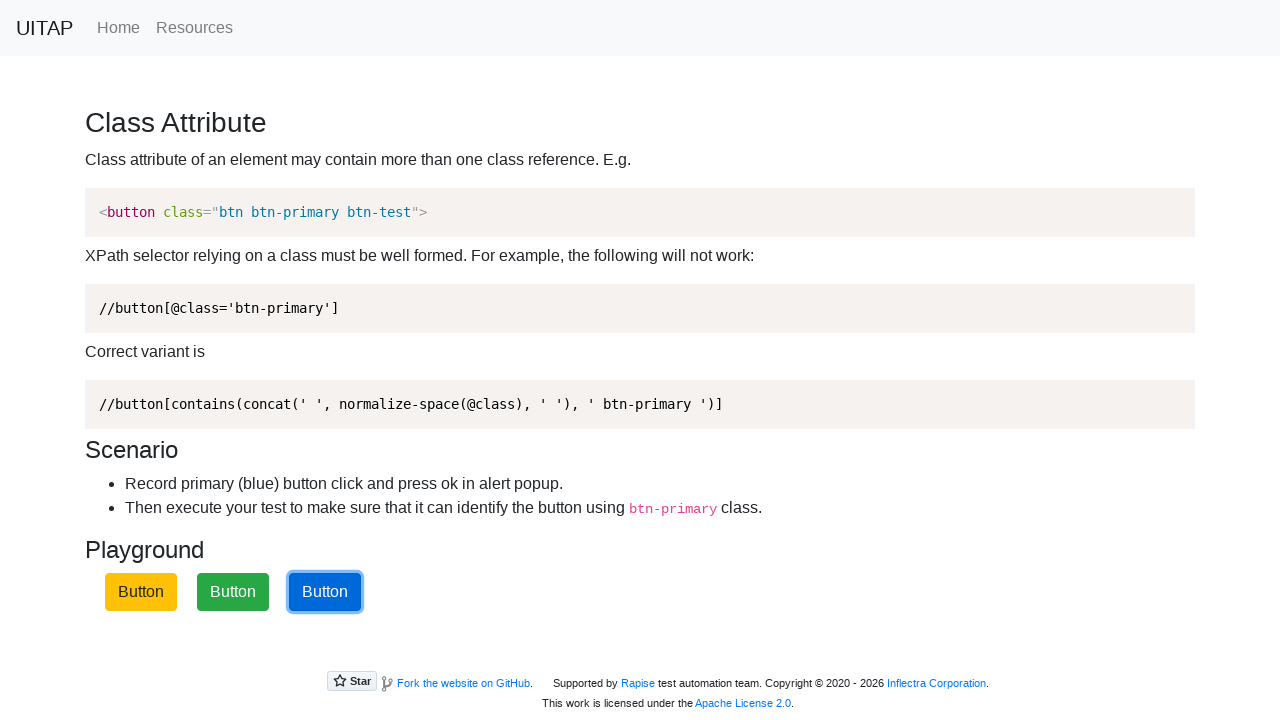